Tests that the cart icon is clickable on Target.com homepage

Starting URL: https://www.target.com/

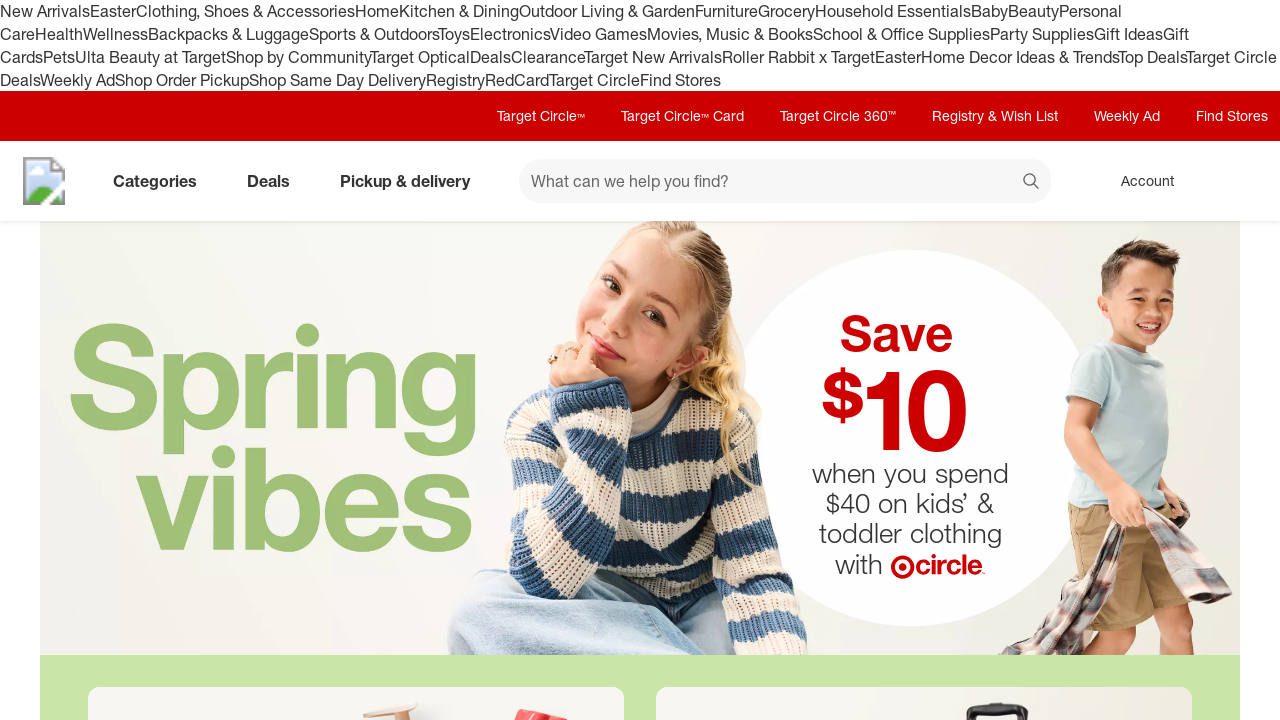

Clicked the cart icon on Target.com homepage at (1238, 181) on [data-test='@web/CartLink']
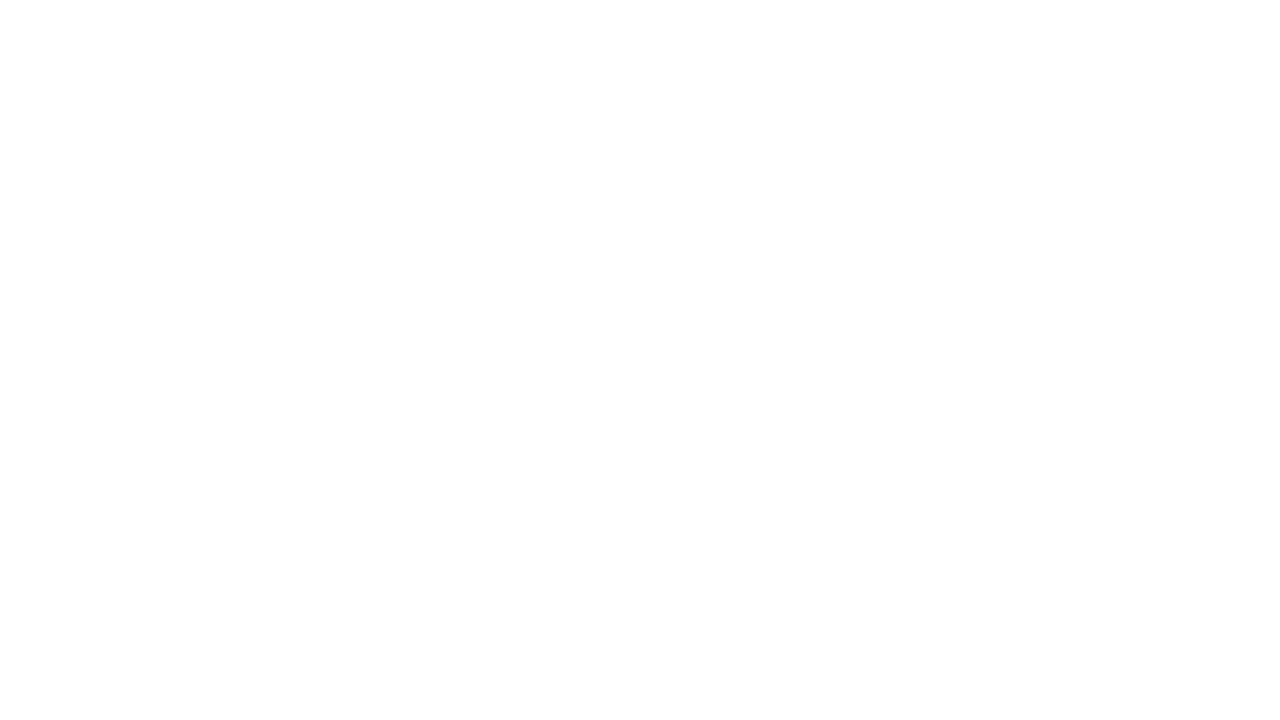

Waited for cart page to load (networkidle state reached)
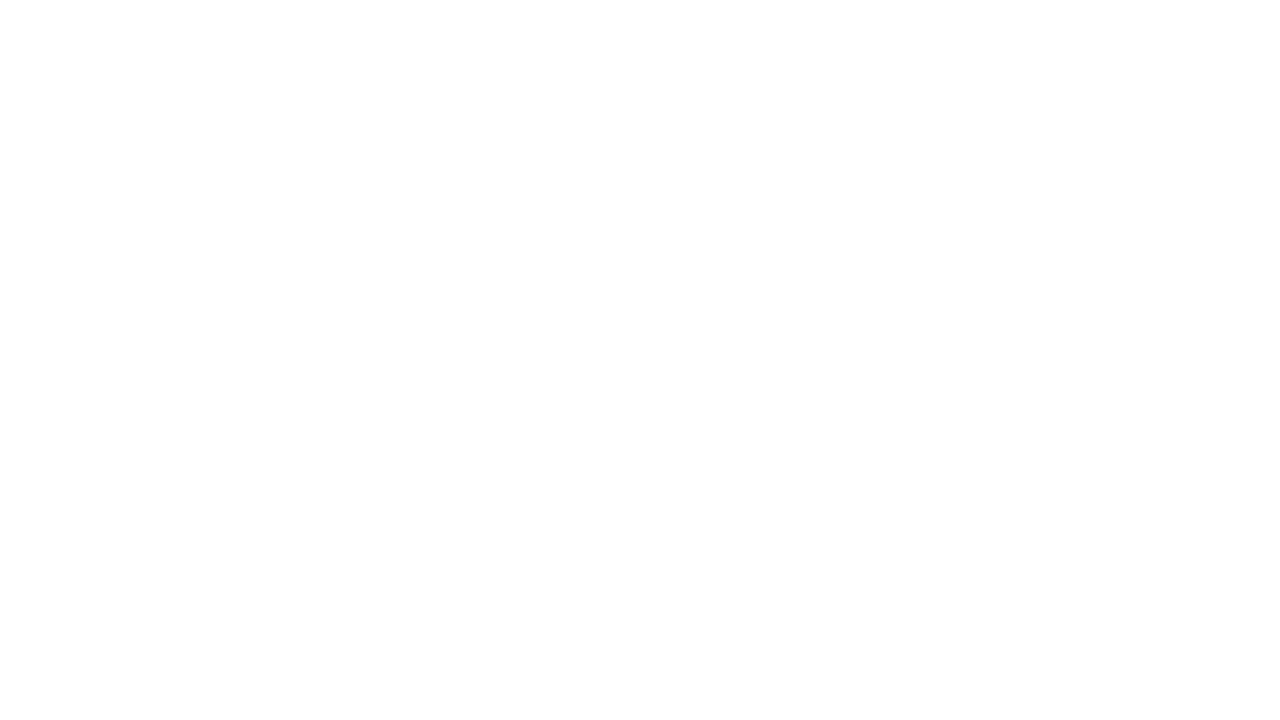

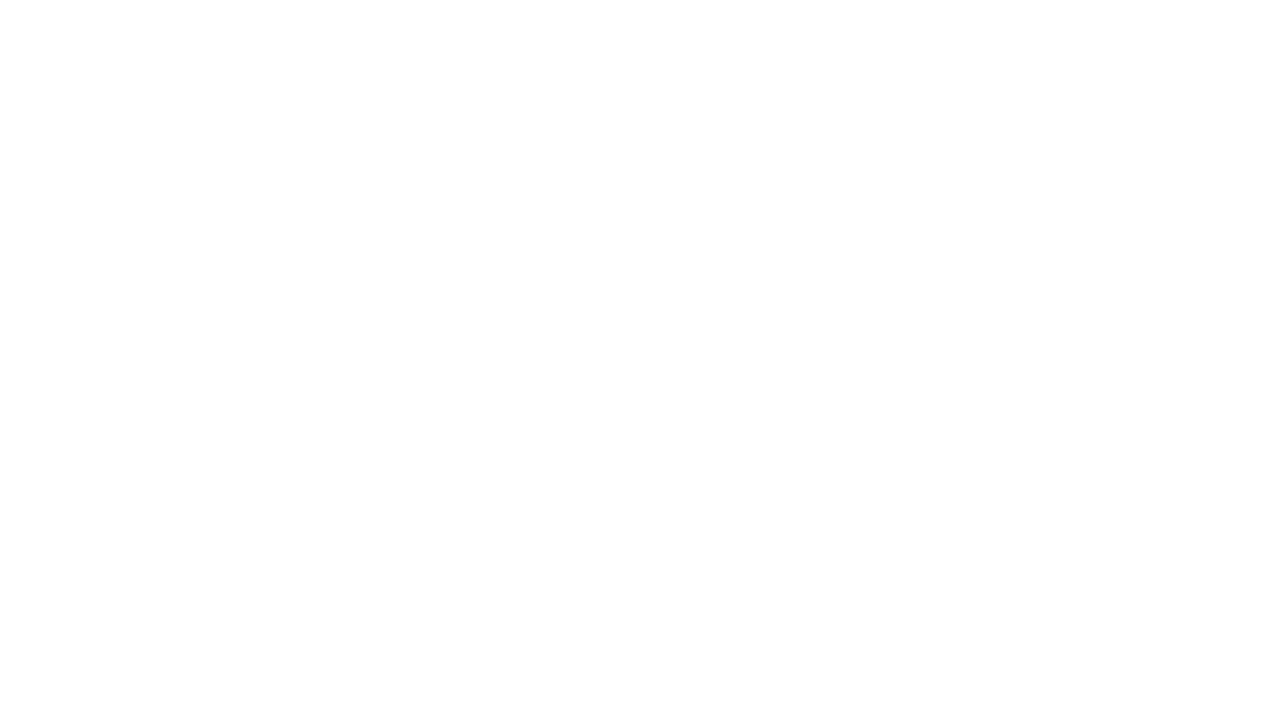